Tests the contact form submission by filling in name, email (with timestamp prefix), and message fields, then clicking submit.

Starting URL: https://shopdemo-alex-hot.koyeb.app/

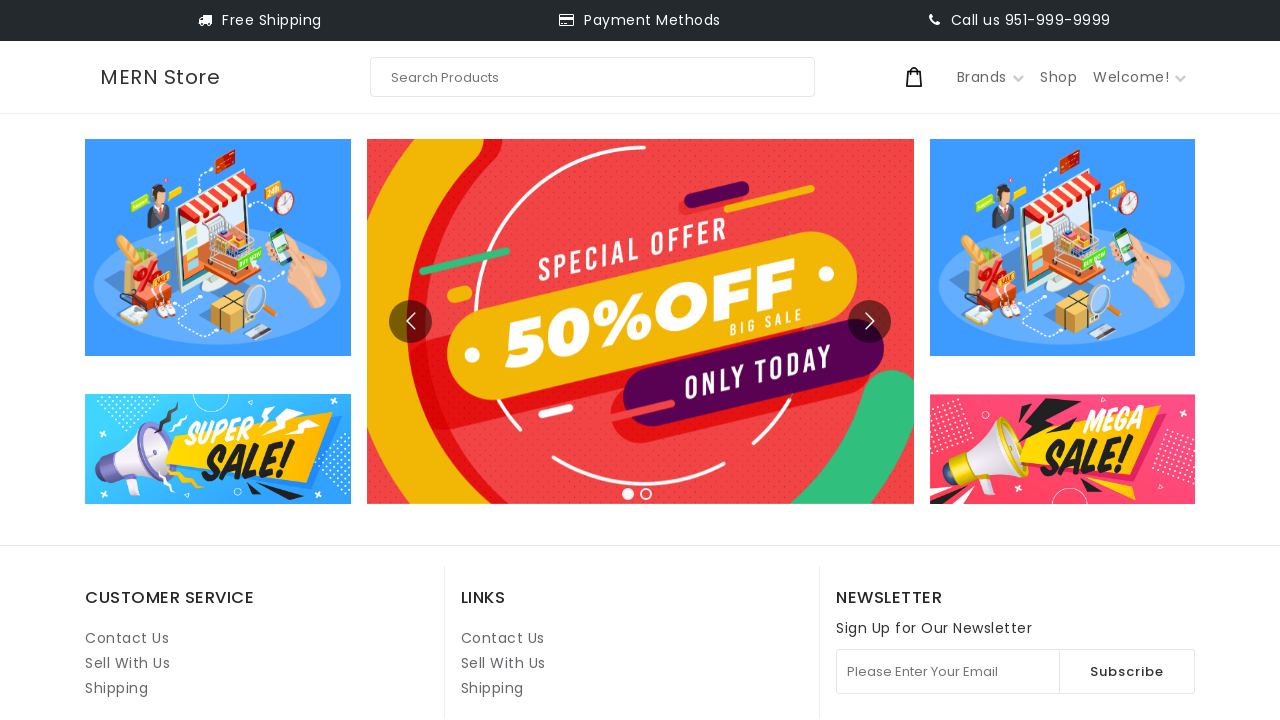

Clicked on Contact Us link at (503, 638) on internal:role=link[name="Contact Us"i] >> nth=1
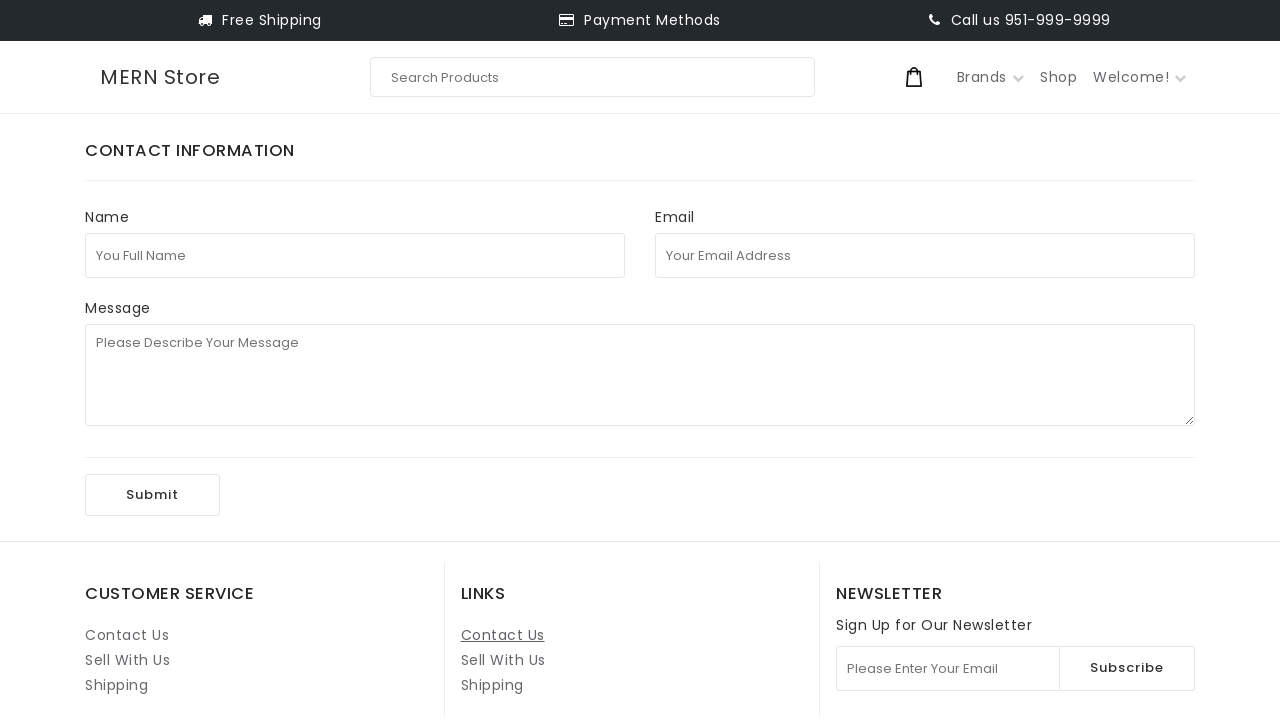

Clicked on full name field at (355, 255) on internal:attr=[placeholder="You Full Name"i]
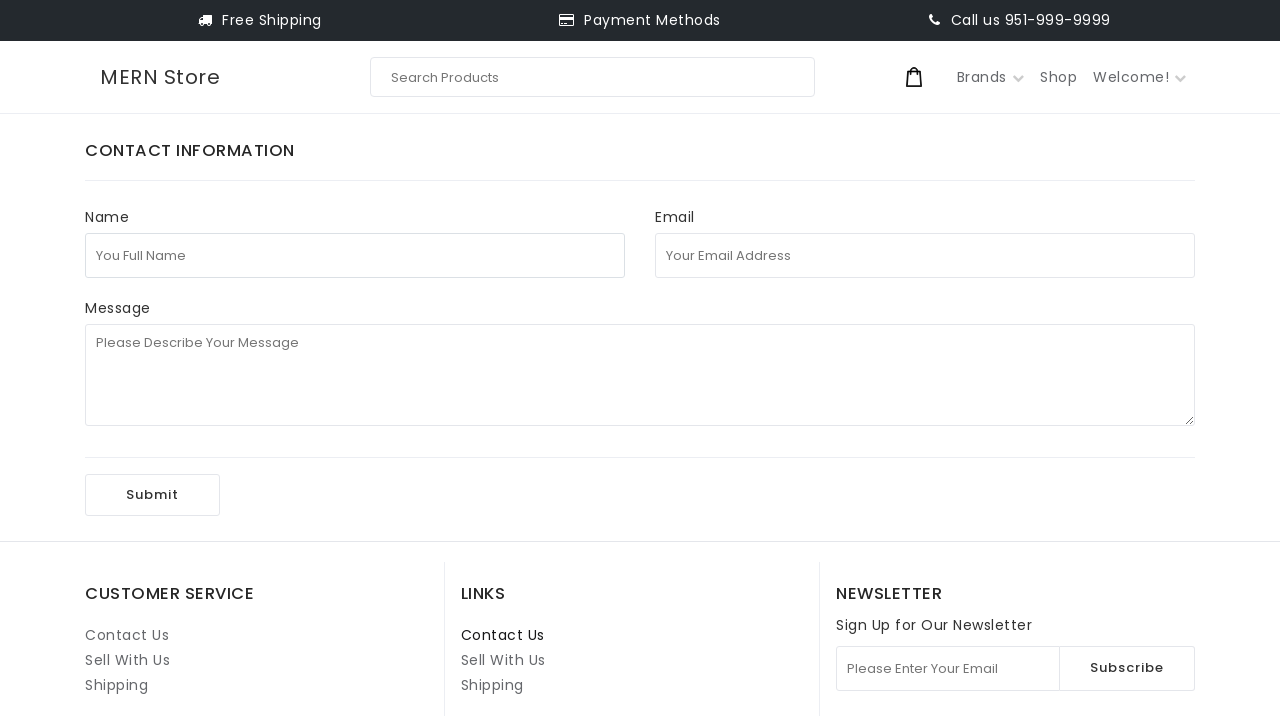

Filled full name field with 'test123' on internal:attr=[placeholder="You Full Name"i]
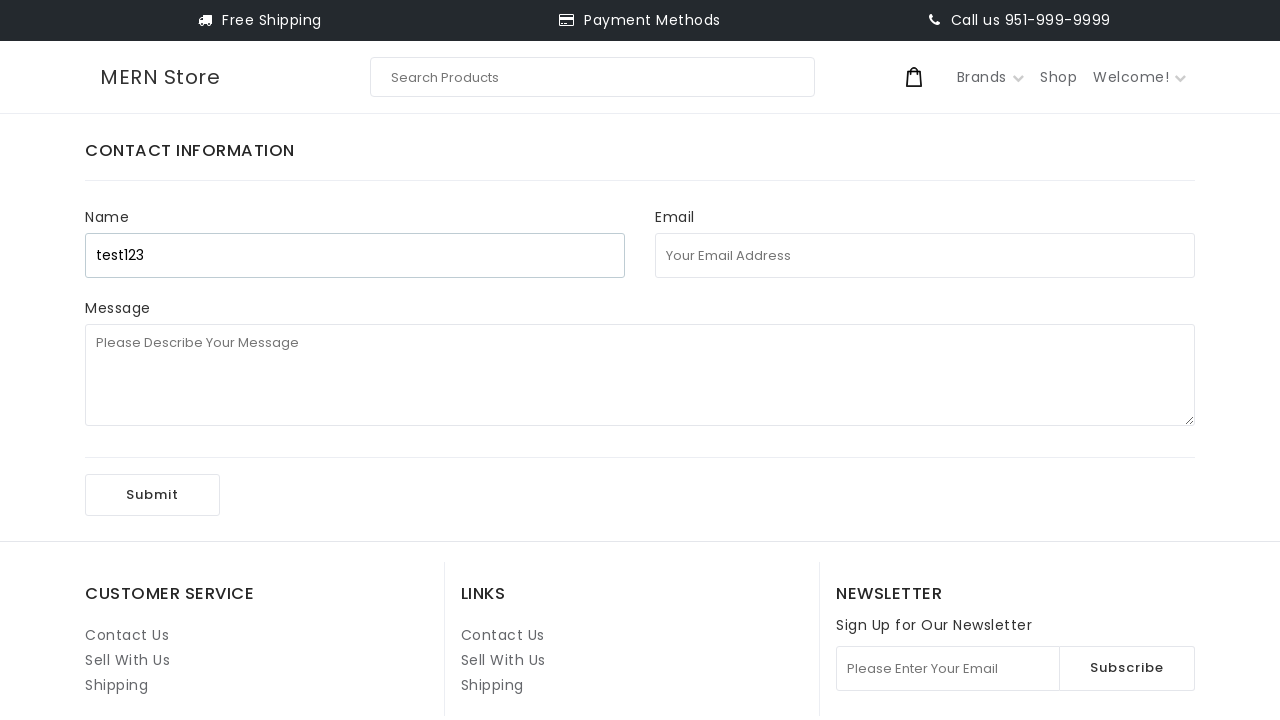

Clicked on email address field at (925, 255) on internal:attr=[placeholder="Your Email Address"i]
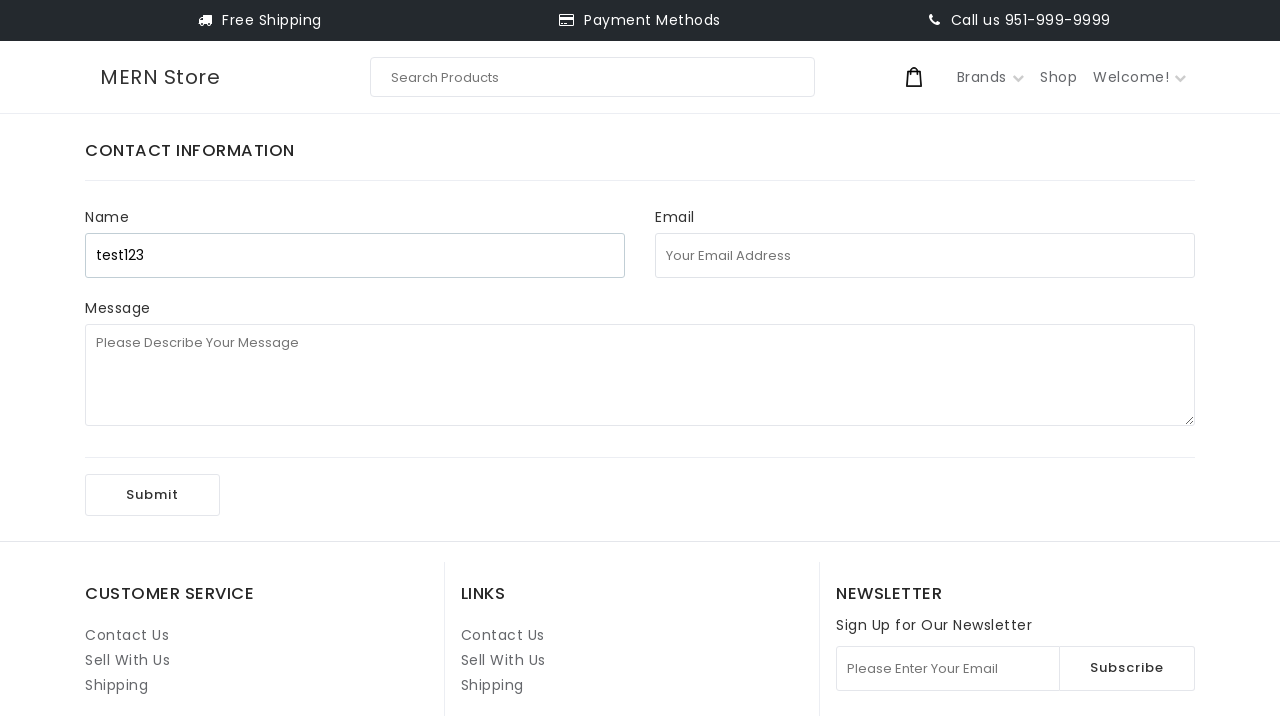

Filled email address field with timestamped email: 1772411107117test130033971@uuu.com on internal:attr=[placeholder="Your Email Address"i]
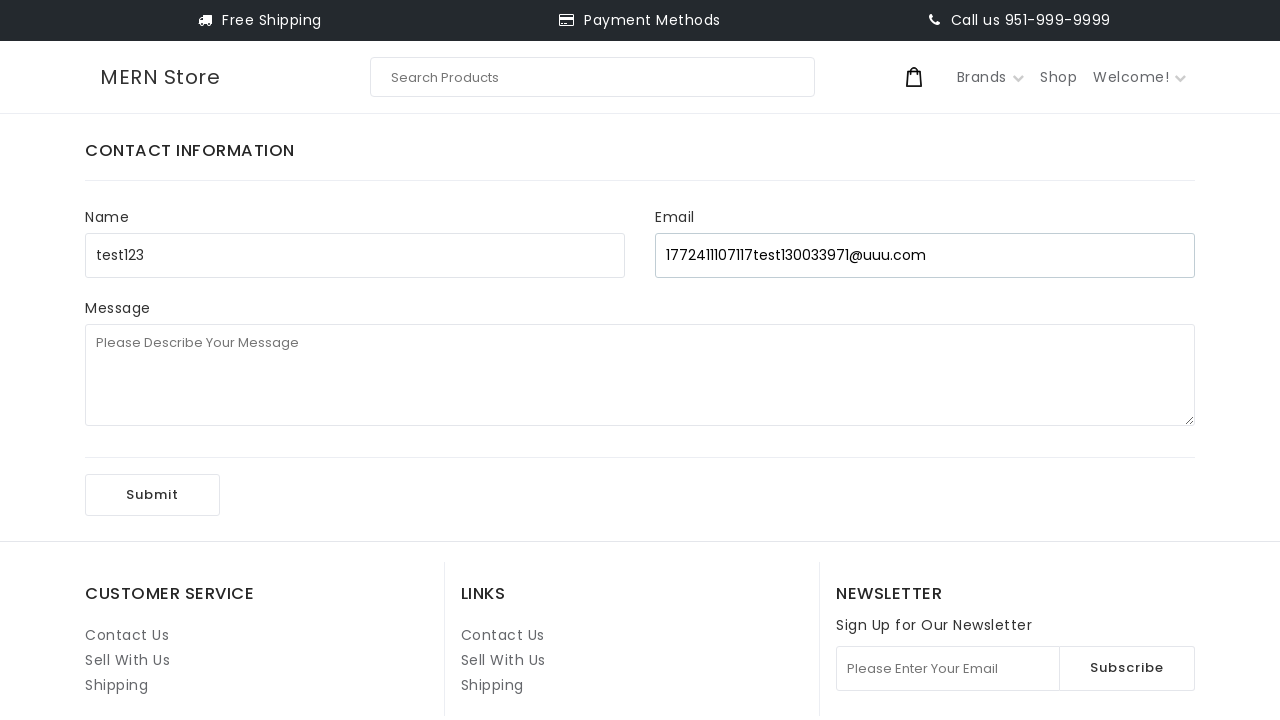

Clicked on message field at (640, 375) on internal:attr=[placeholder="Please Describe Your Message"i]
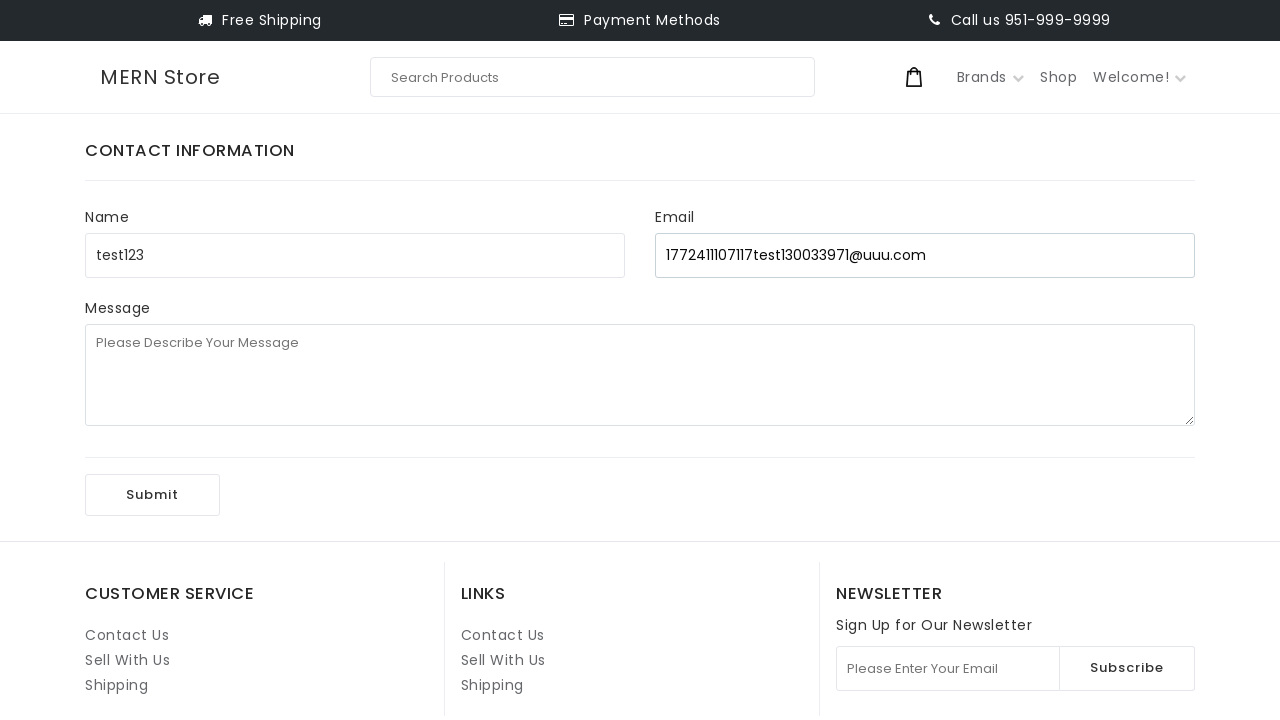

Filled message field with '1st playwright test' on internal:attr=[placeholder="Please Describe Your Message"i]
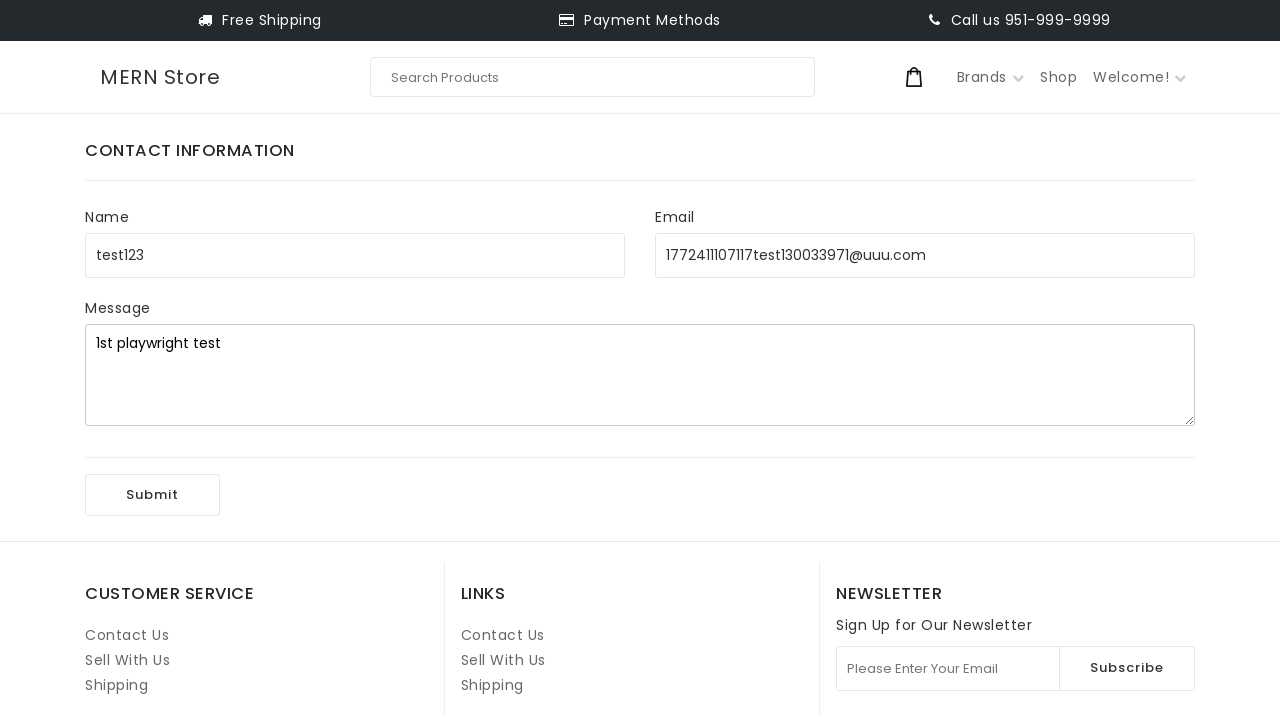

Clicked Submit button to submit contact form at (152, 495) on internal:role=button[name="Submit"i]
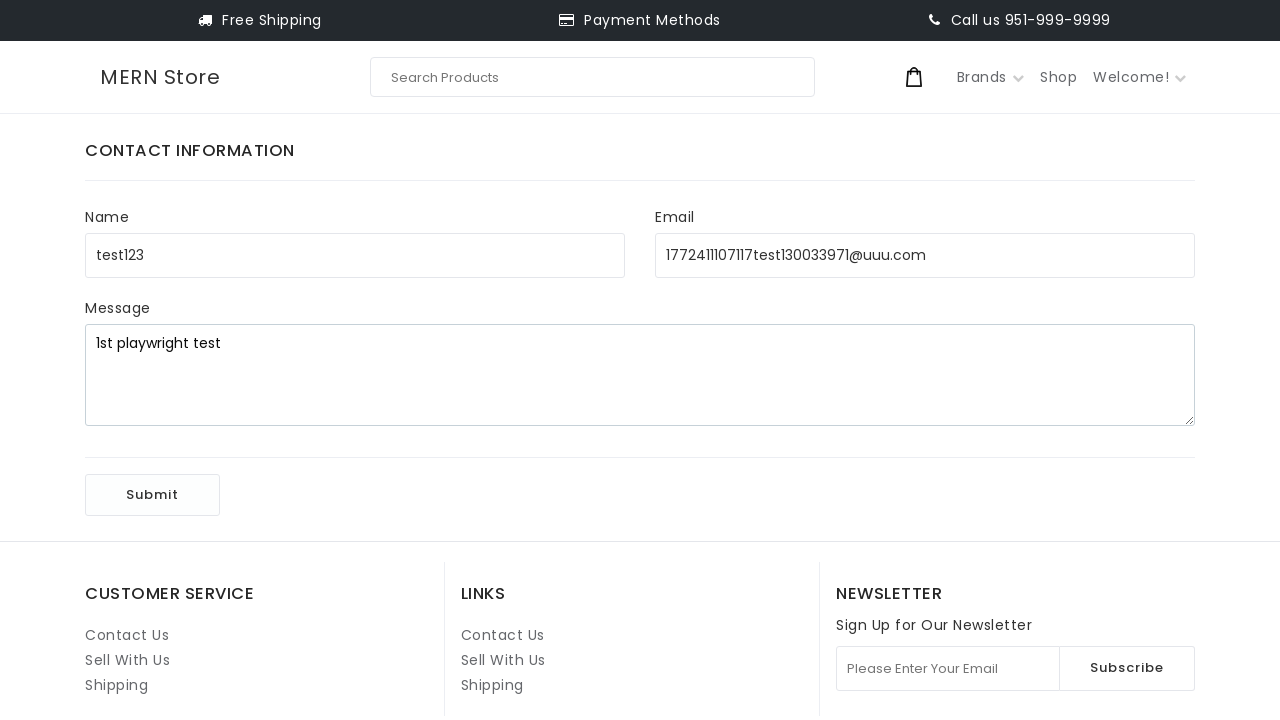

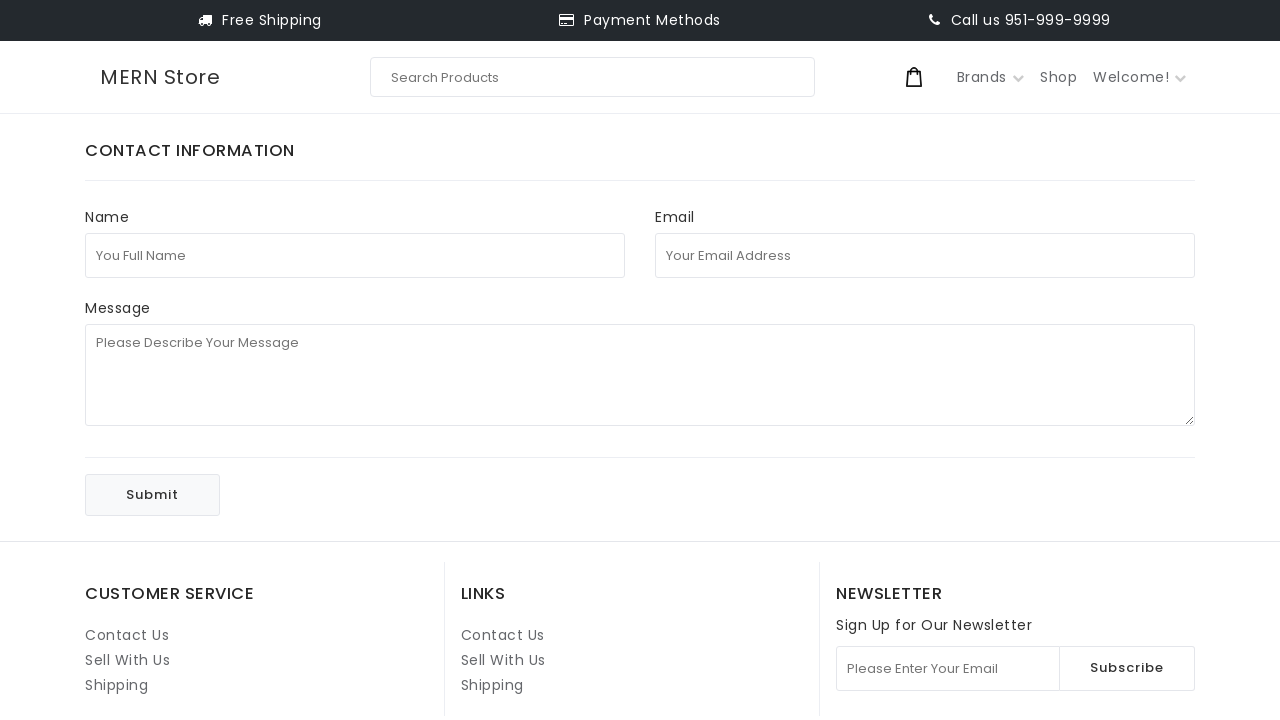